Tests that edits are saved when the input loses focus (blur)

Starting URL: https://demo.playwright.dev/todomvc

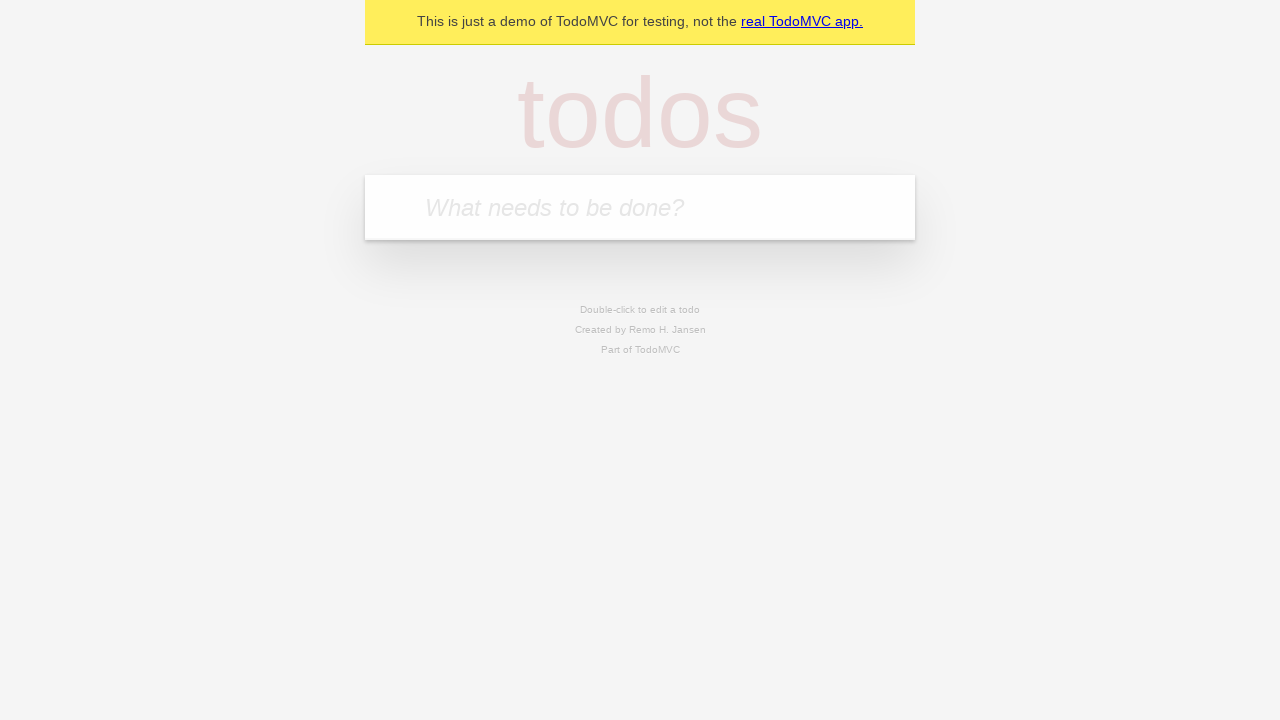

Filled todo input with 'buy some cheese' on internal:attr=[placeholder="What needs to be done?"i]
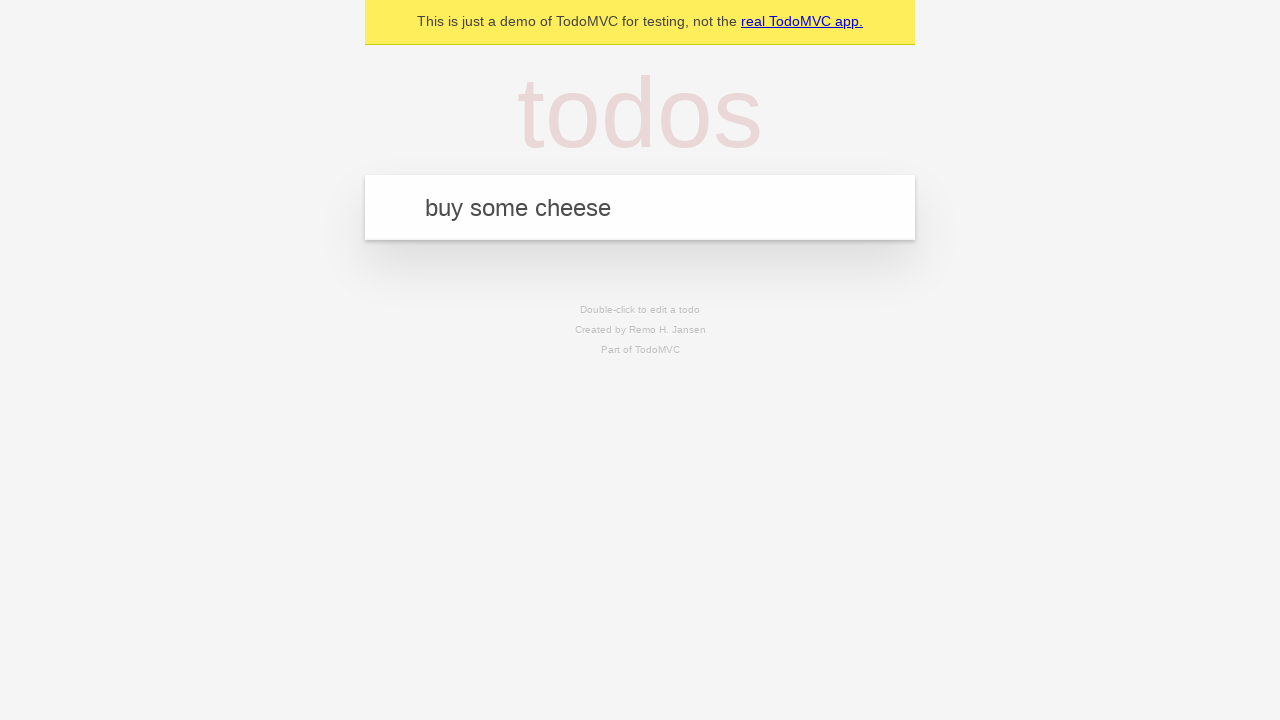

Pressed Enter to create first todo on internal:attr=[placeholder="What needs to be done?"i]
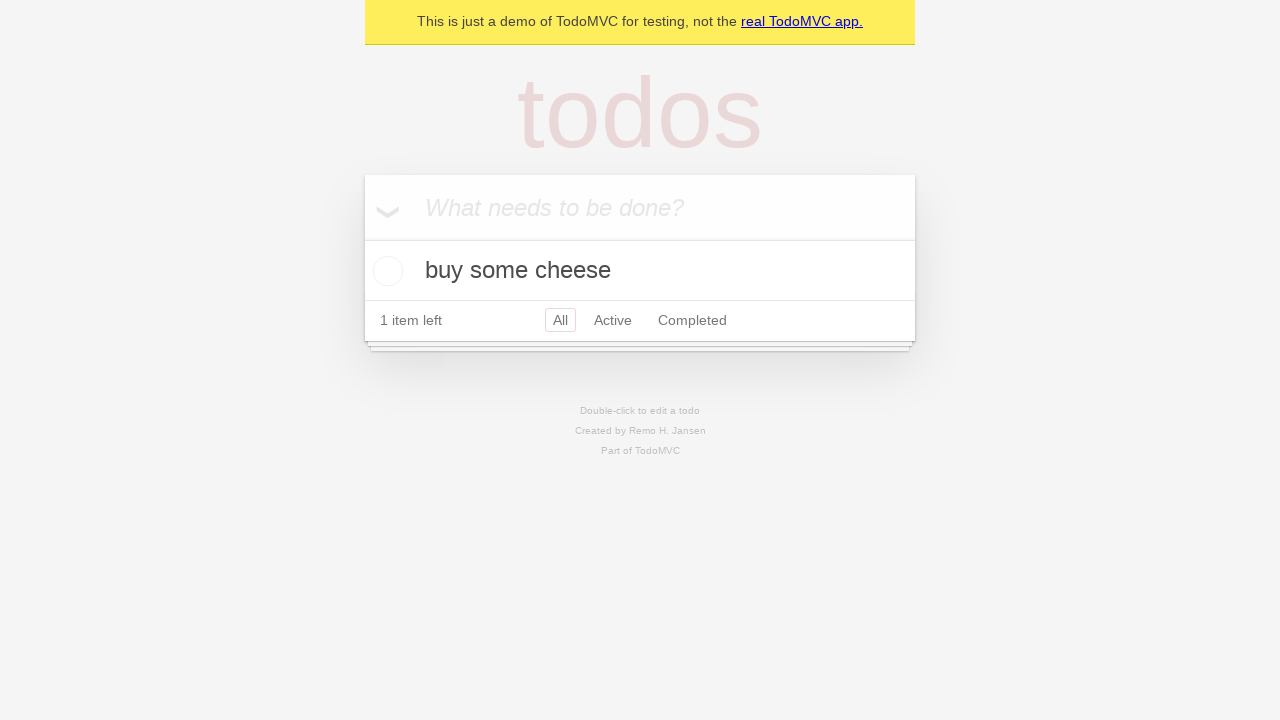

Filled todo input with 'feed the cat' on internal:attr=[placeholder="What needs to be done?"i]
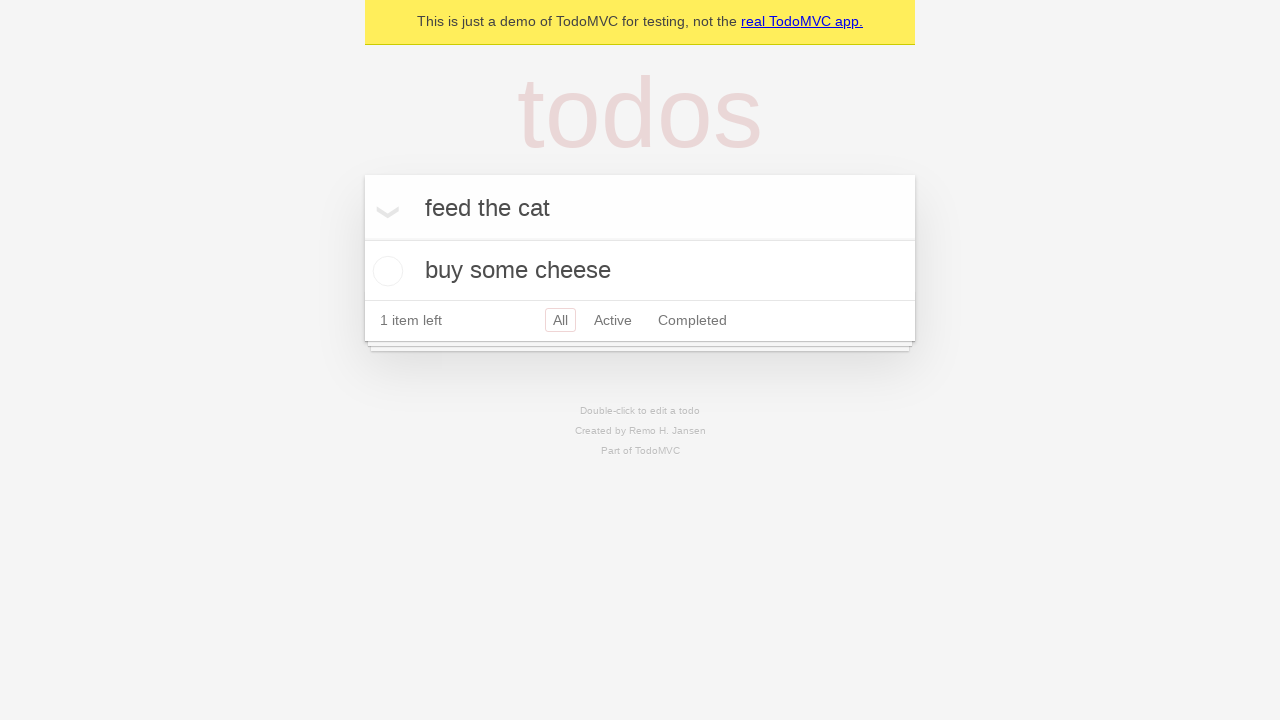

Pressed Enter to create second todo on internal:attr=[placeholder="What needs to be done?"i]
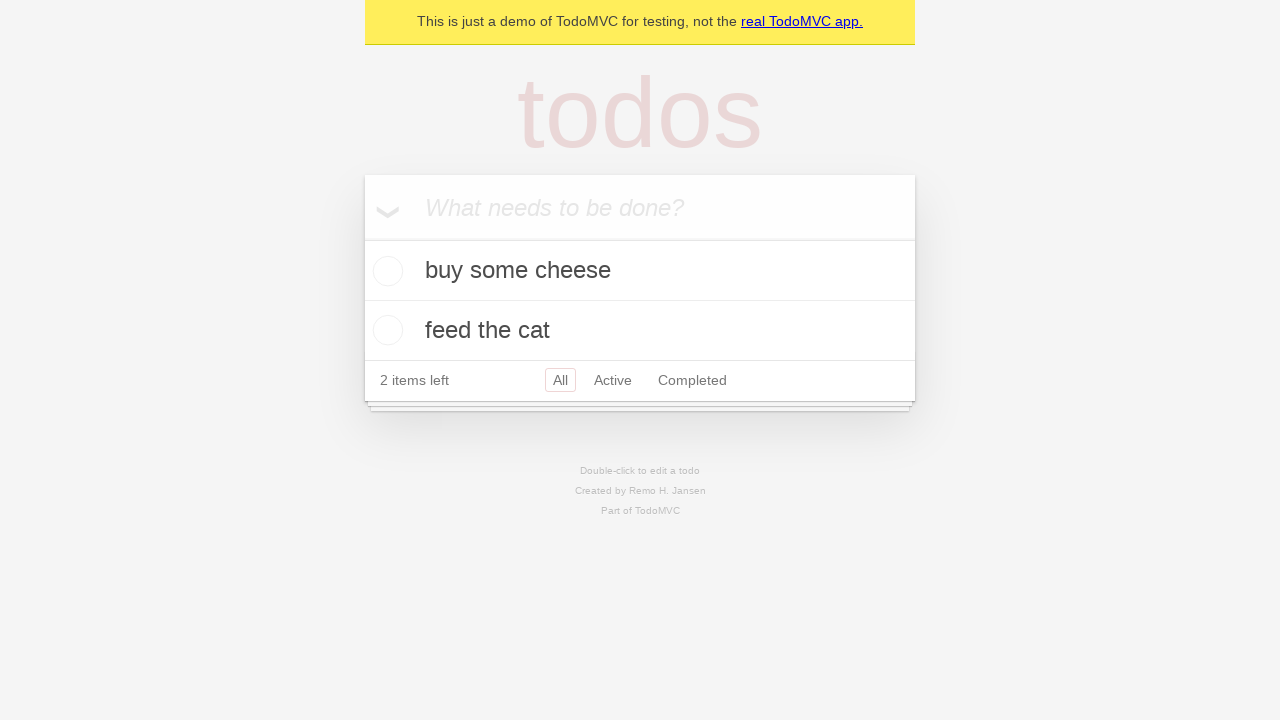

Filled todo input with 'book a doctors appointment' on internal:attr=[placeholder="What needs to be done?"i]
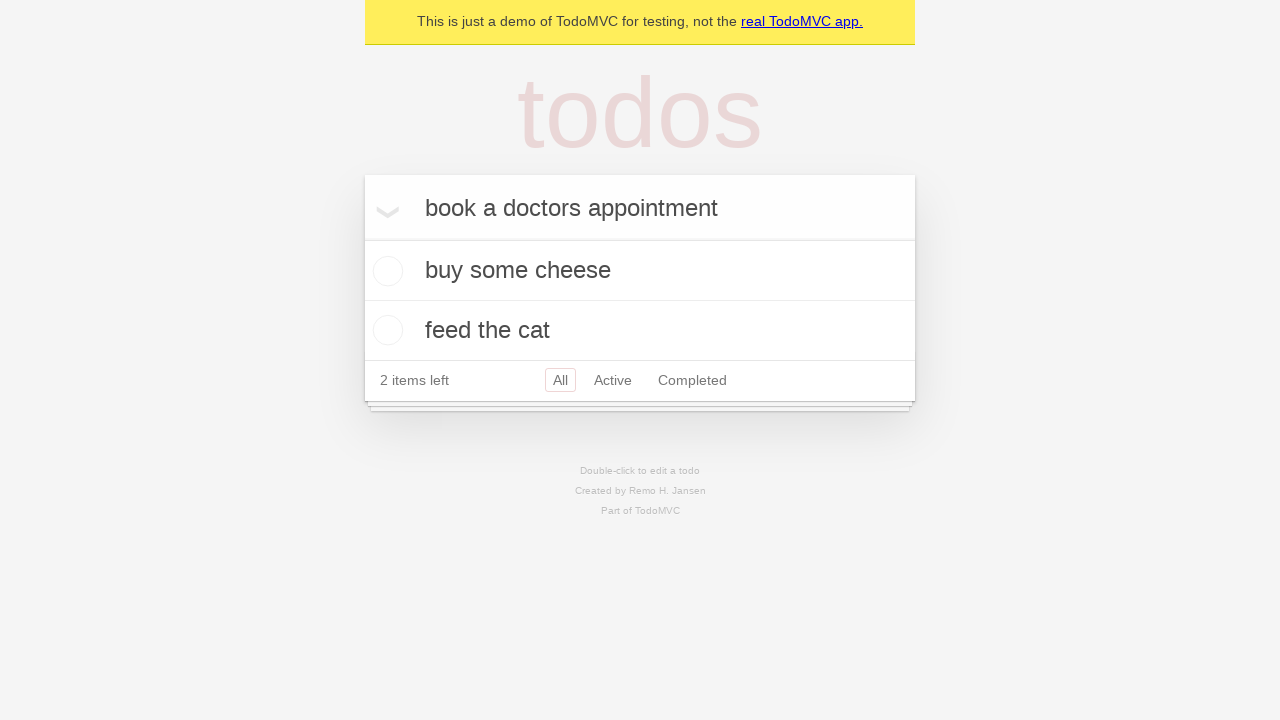

Pressed Enter to create third todo on internal:attr=[placeholder="What needs to be done?"i]
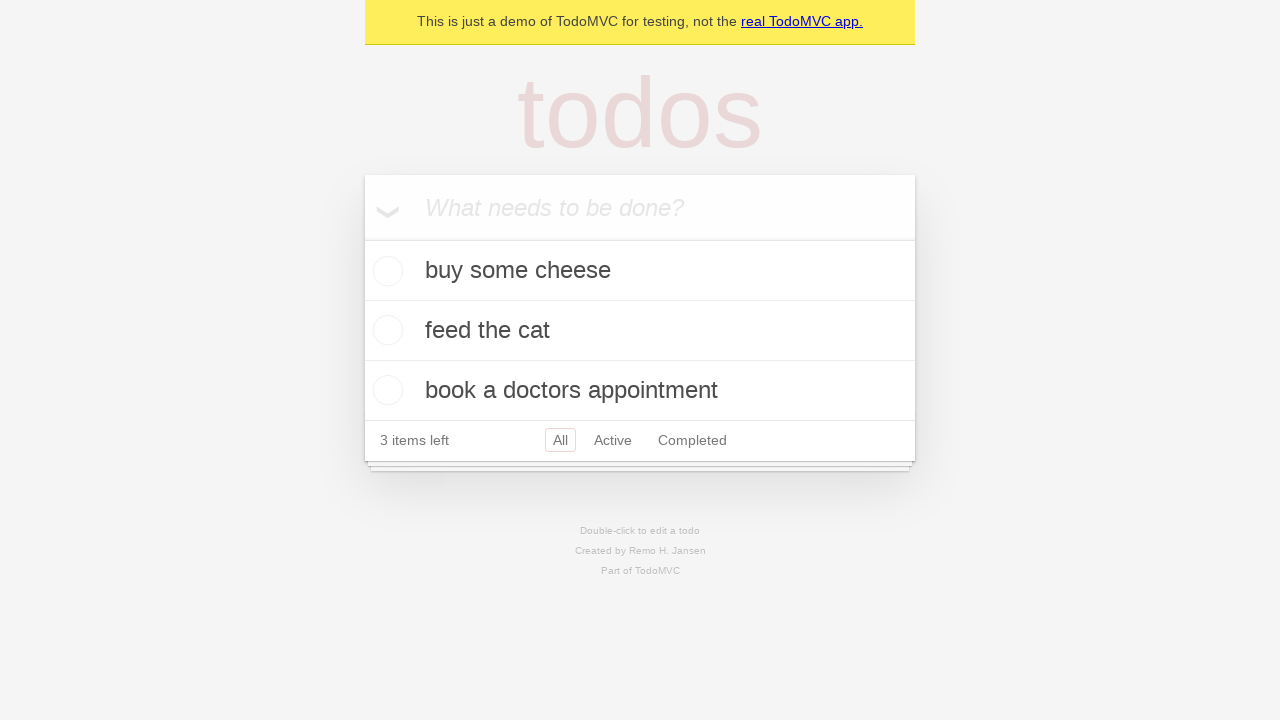

Double-clicked second todo to enter edit mode at (640, 331) on internal:testid=[data-testid="todo-item"s] >> nth=1
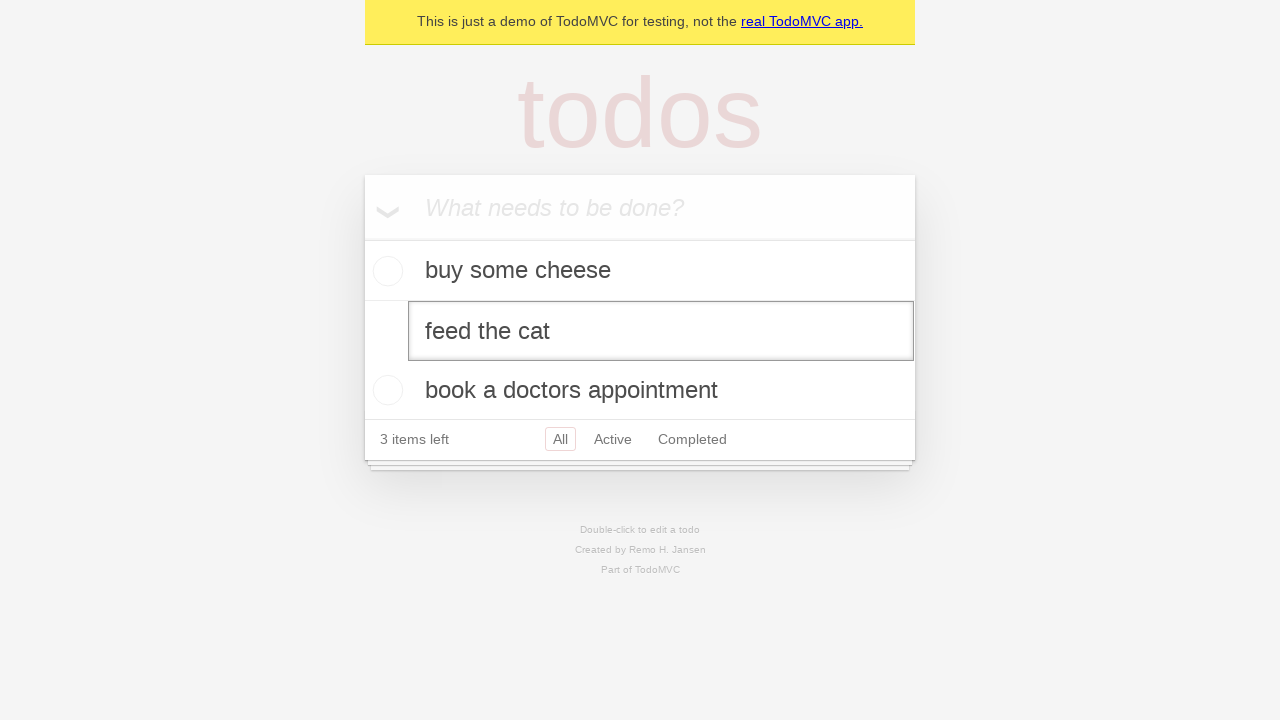

Changed todo text to 'buy some sausages' on internal:testid=[data-testid="todo-item"s] >> nth=1 >> internal:role=textbox[nam
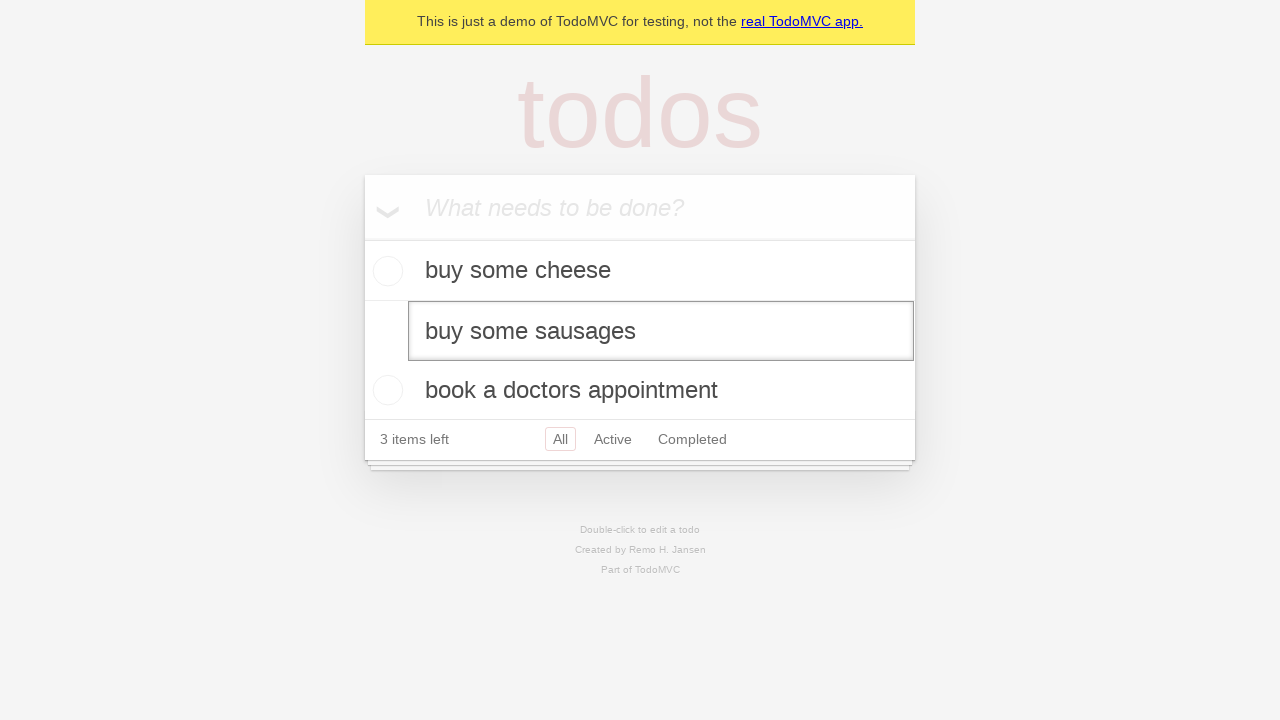

Triggered blur event on edit field to save changes
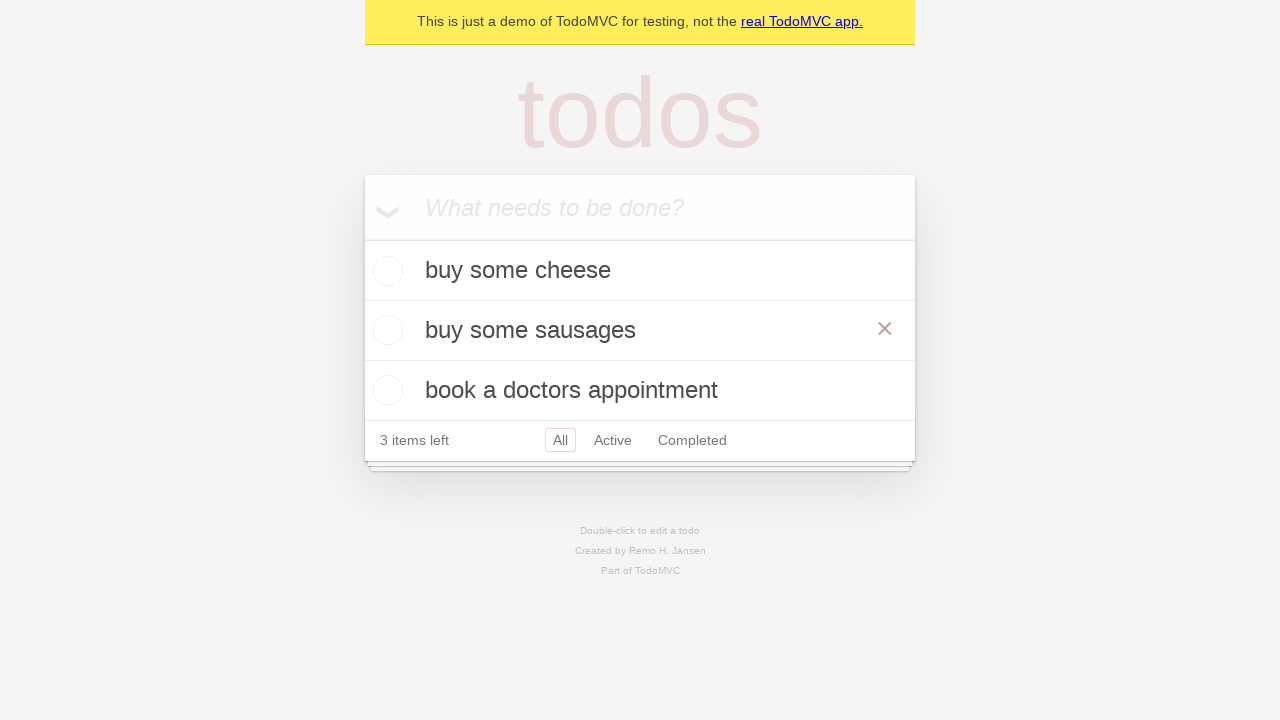

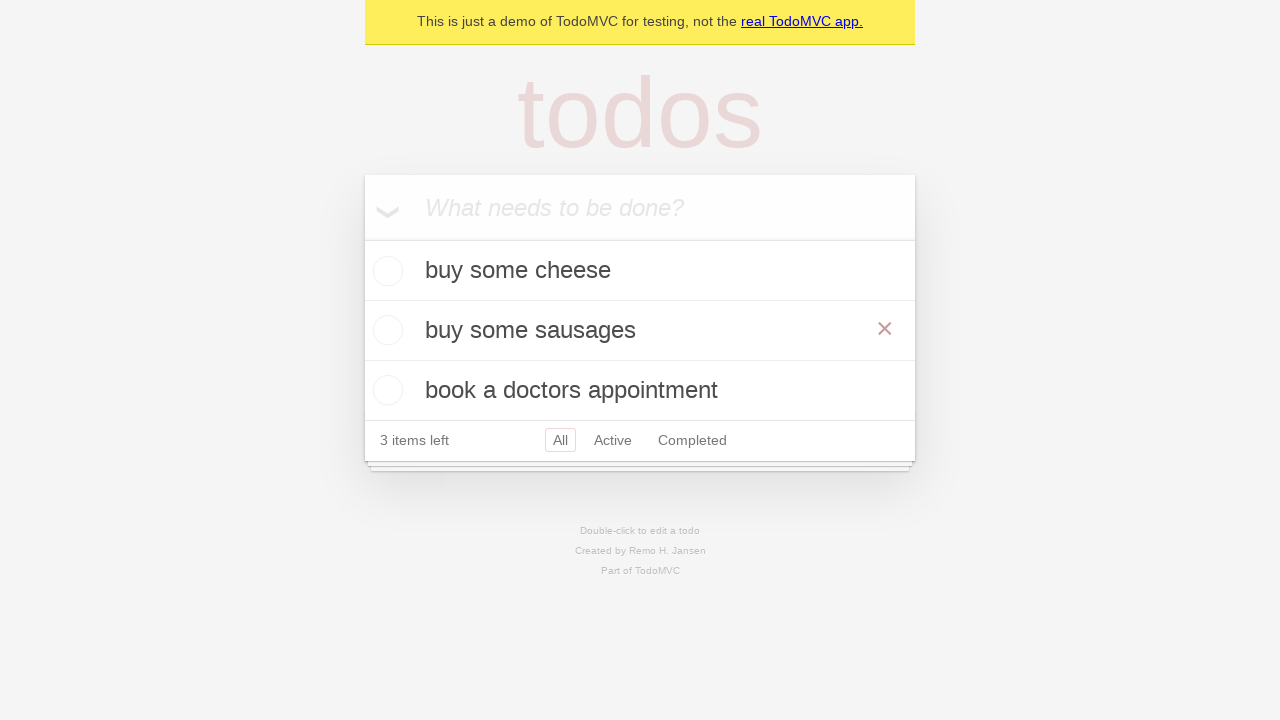